Tests iframe handling by switching between single and nested frames, filling text inputs within frames, clicking navigation links, and accepting an alert popup.

Starting URL: https://demo.automationtesting.in/Frames.html

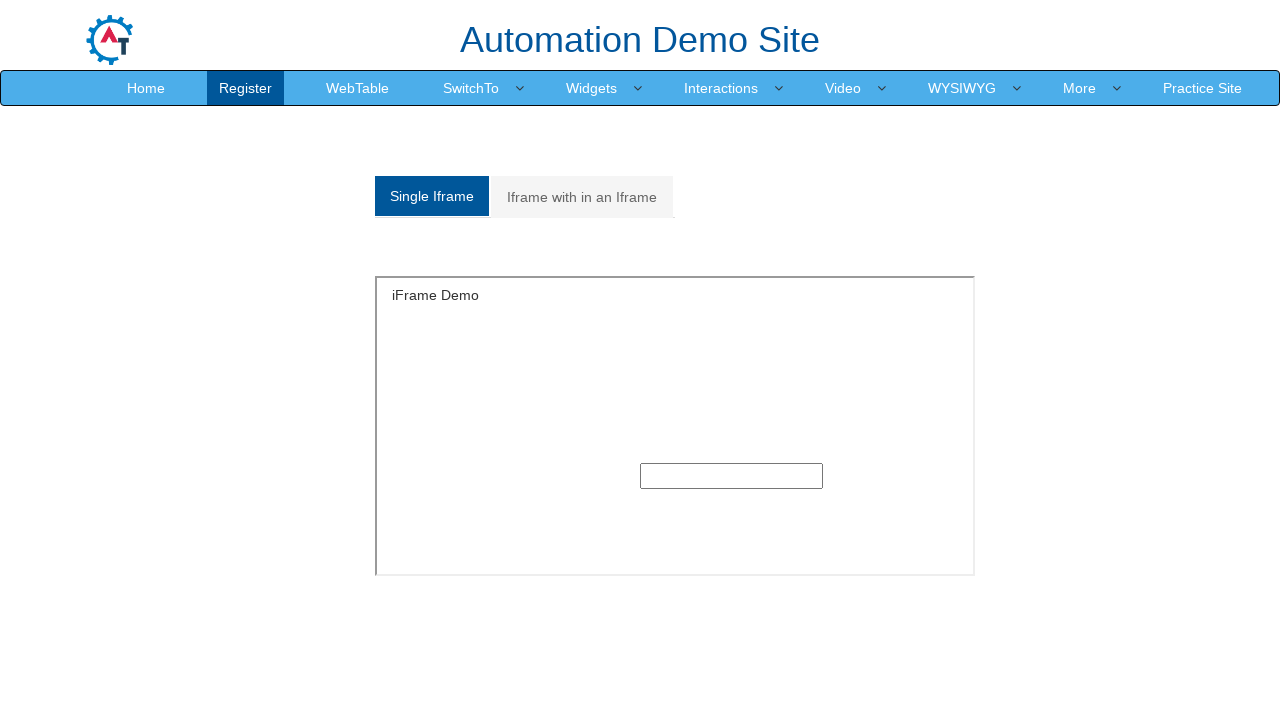

Filled text input in single frame with 'welcome' on #singleframe >> internal:control=enter-frame >> input[type='text']
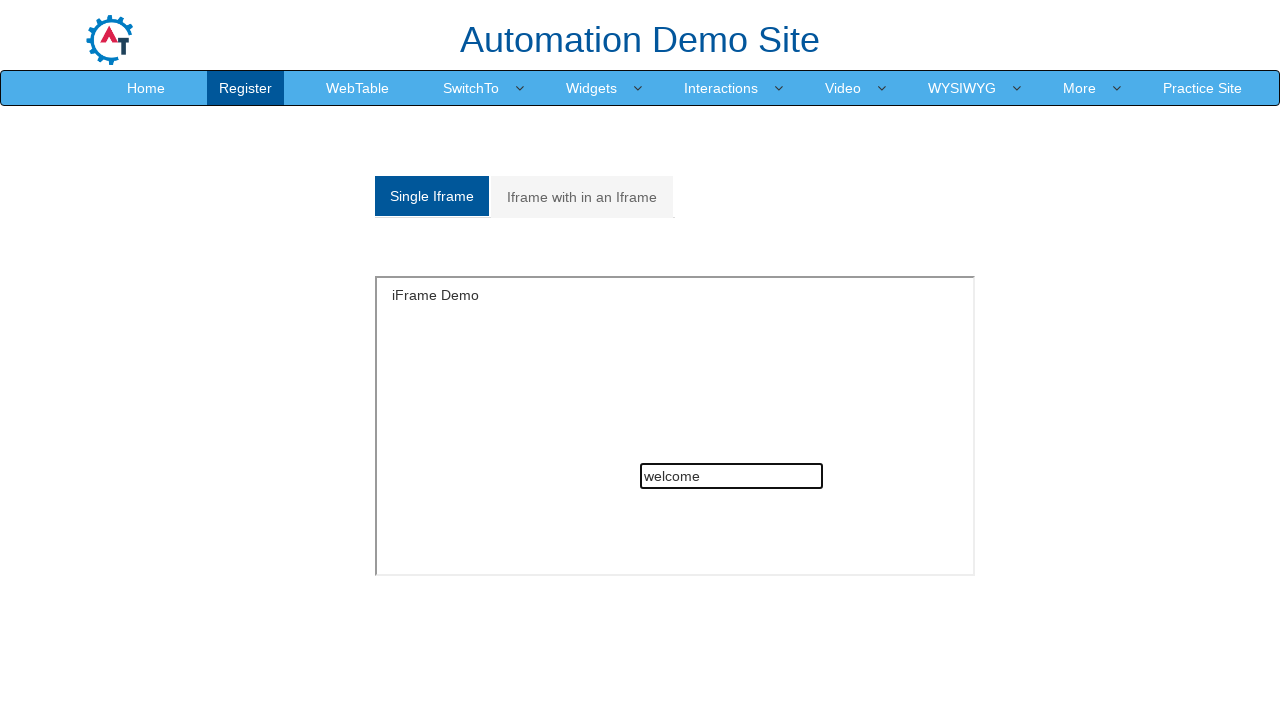

Clicked on Multiple frames tab at (582, 197) on a[href='#Multiple']
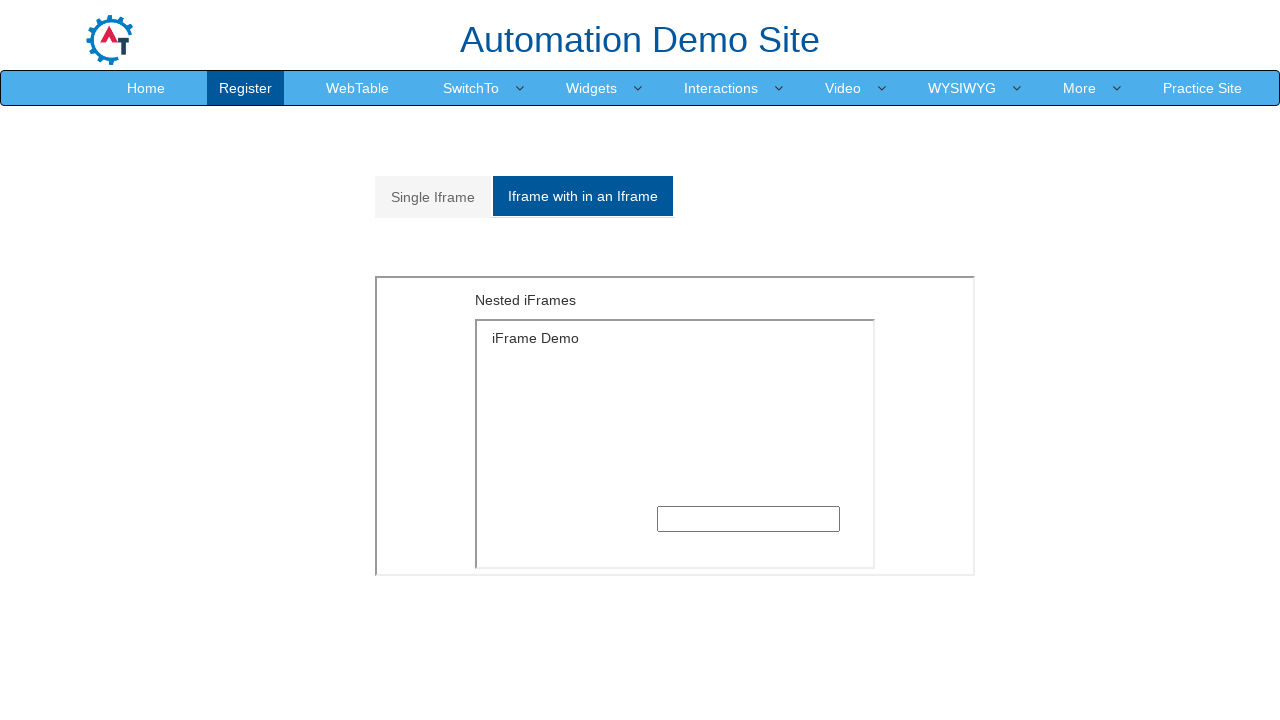

Located nested frame structure (outer and inner frames)
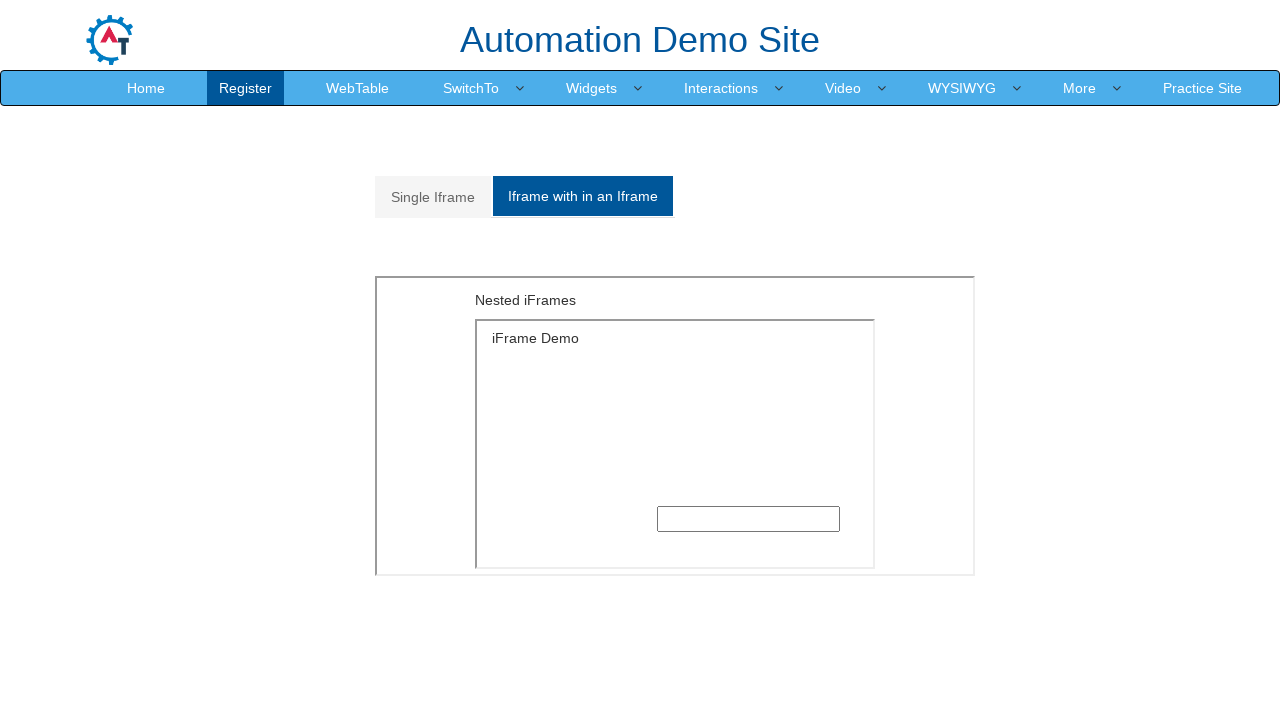

Filled text input in nested frame with 'Welcome Praba' on iframe[src='MultipleFrames.html'] >> internal:control=enter-frame >> iframe[src=
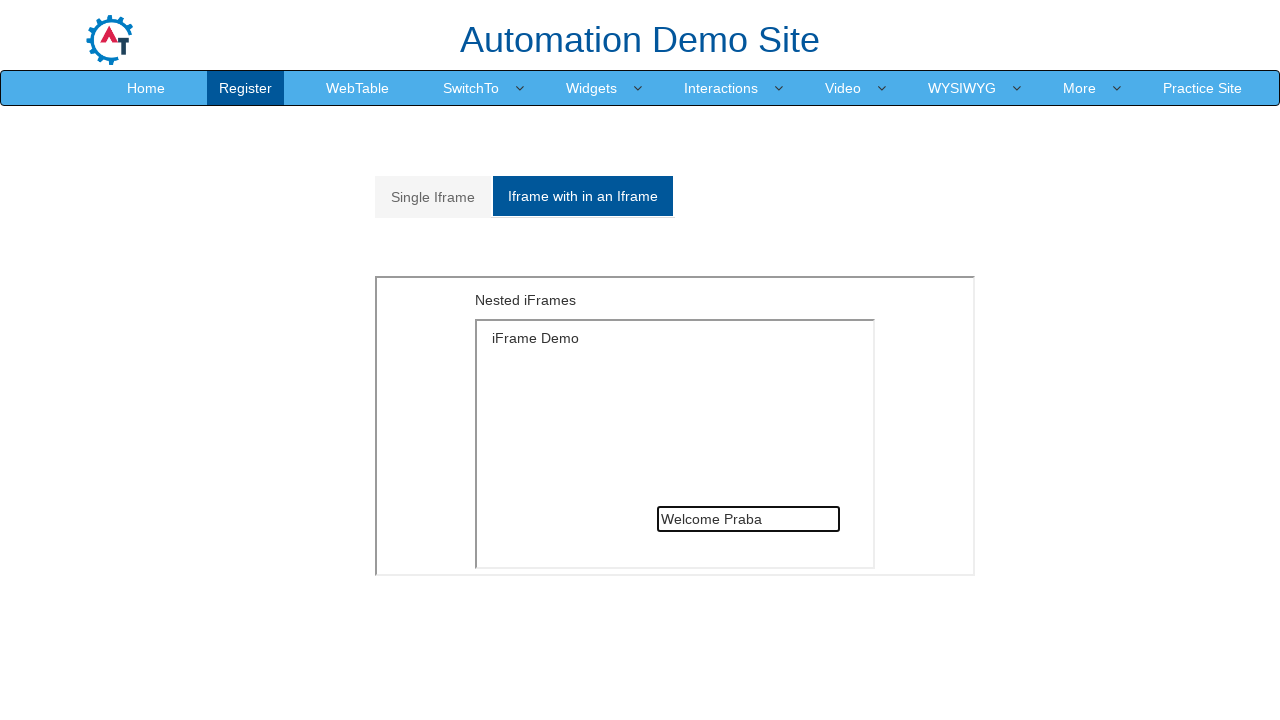

Clicked on WebTable link at (358, 88) on a[href='WebTable.html']
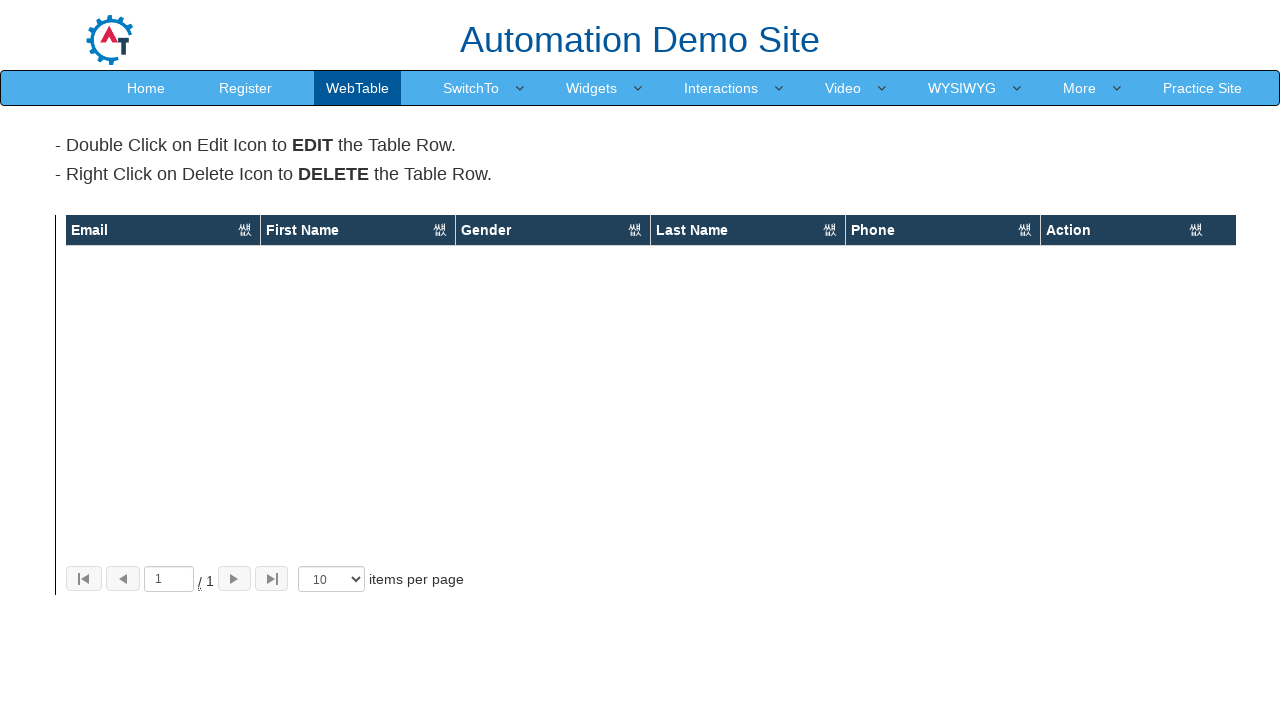

Set up dialog handler to accept alerts
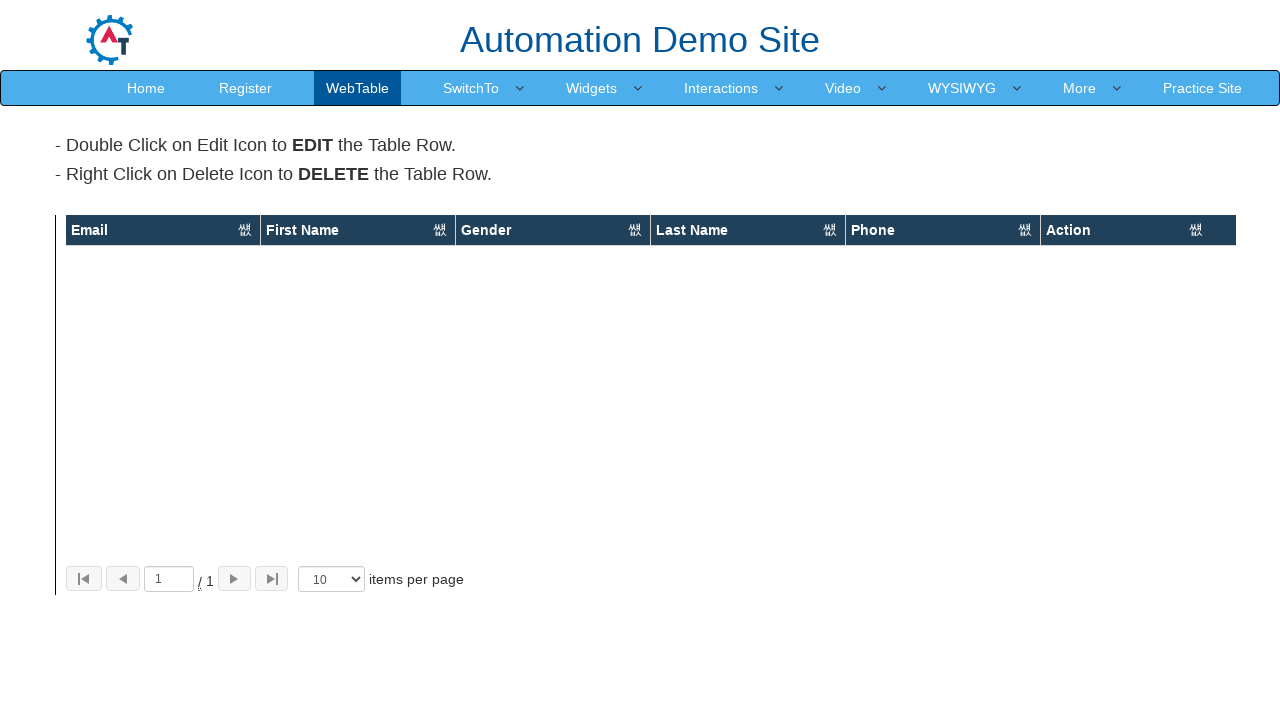

Waited 500ms for alert popup to appear
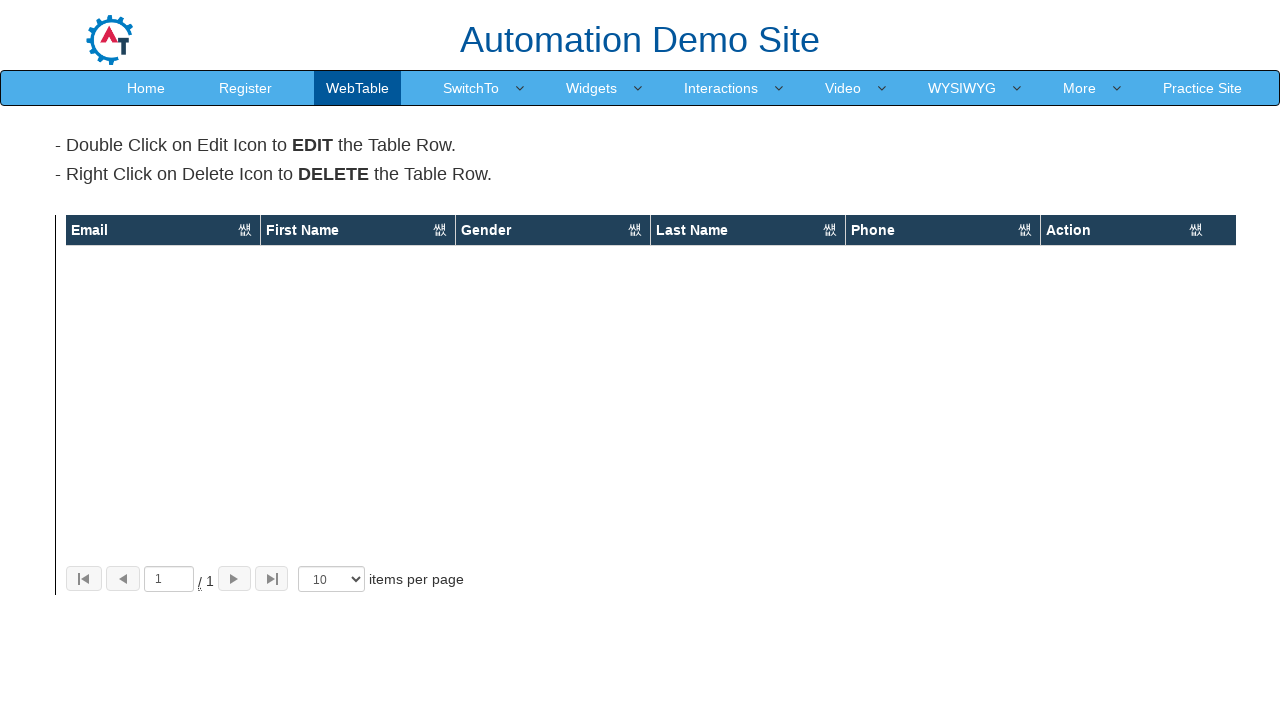

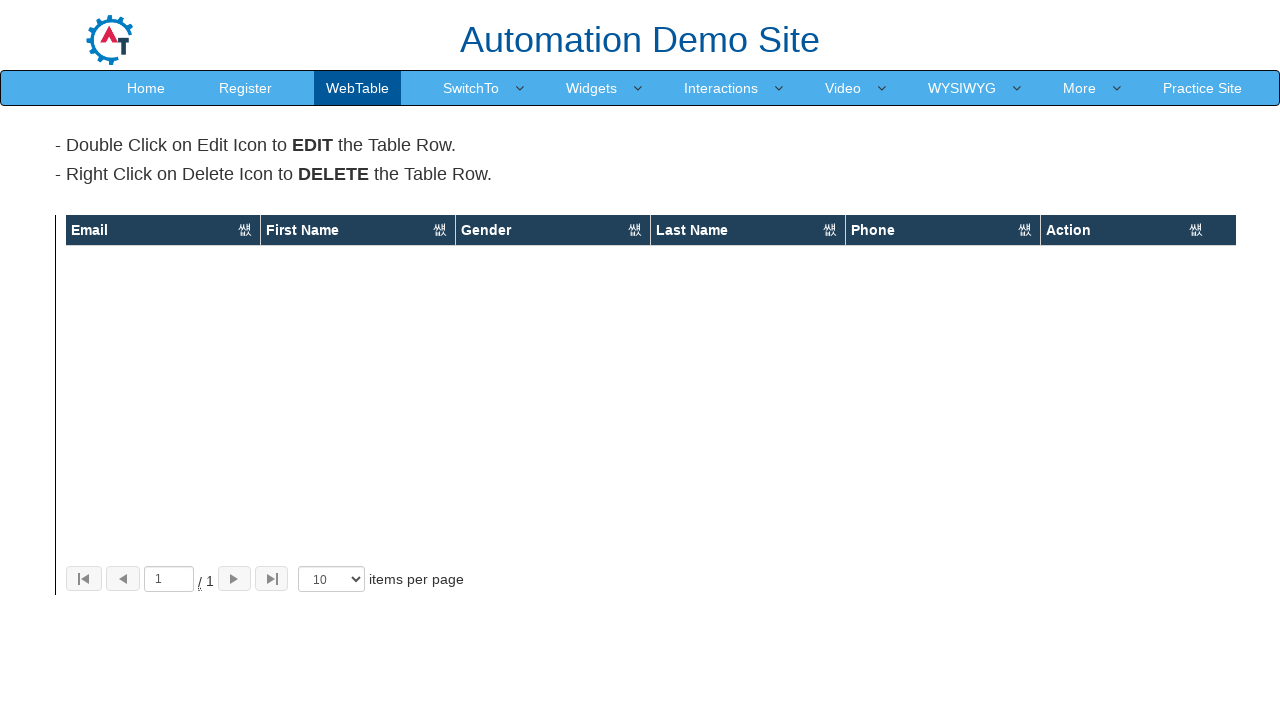